Navigates to multiple retail websites (Lulu and Georgia, Wayfair, Walmart, West Elm) in sequence to verify they load correctly

Starting URL: https://www.luluandgeorgia.com/

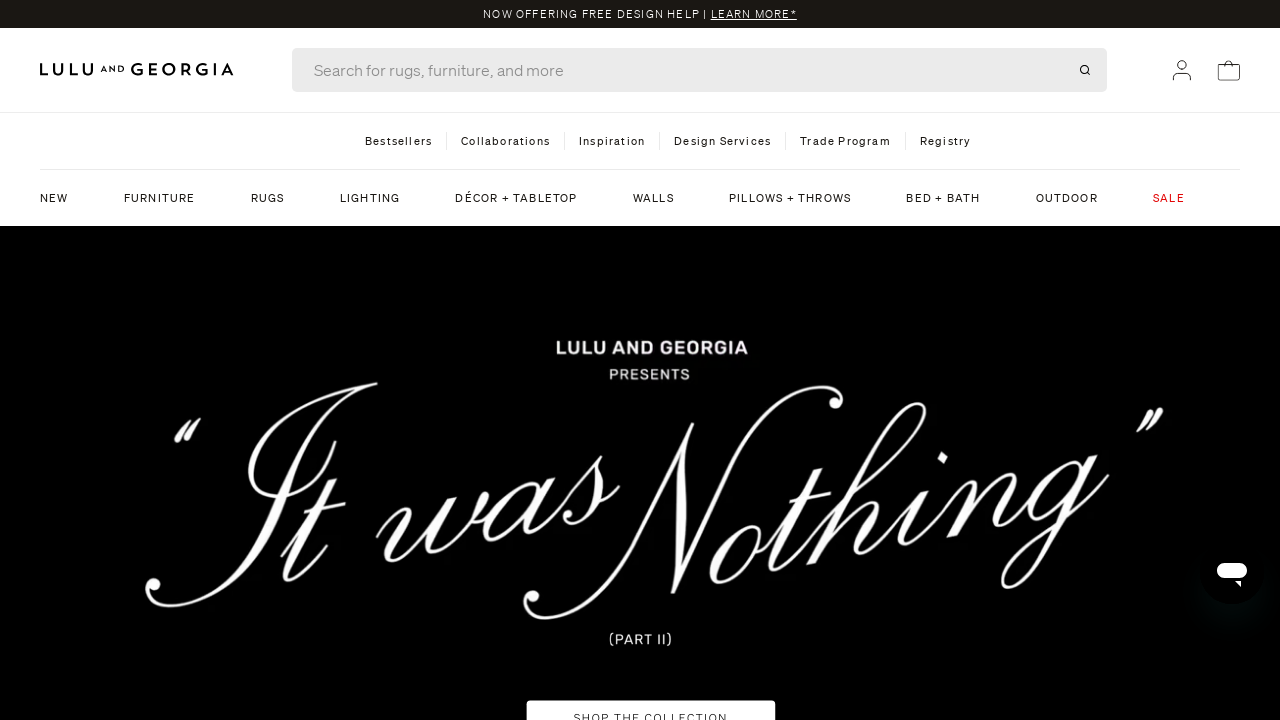

Lulu and Georgia homepage loaded (domcontentloaded)
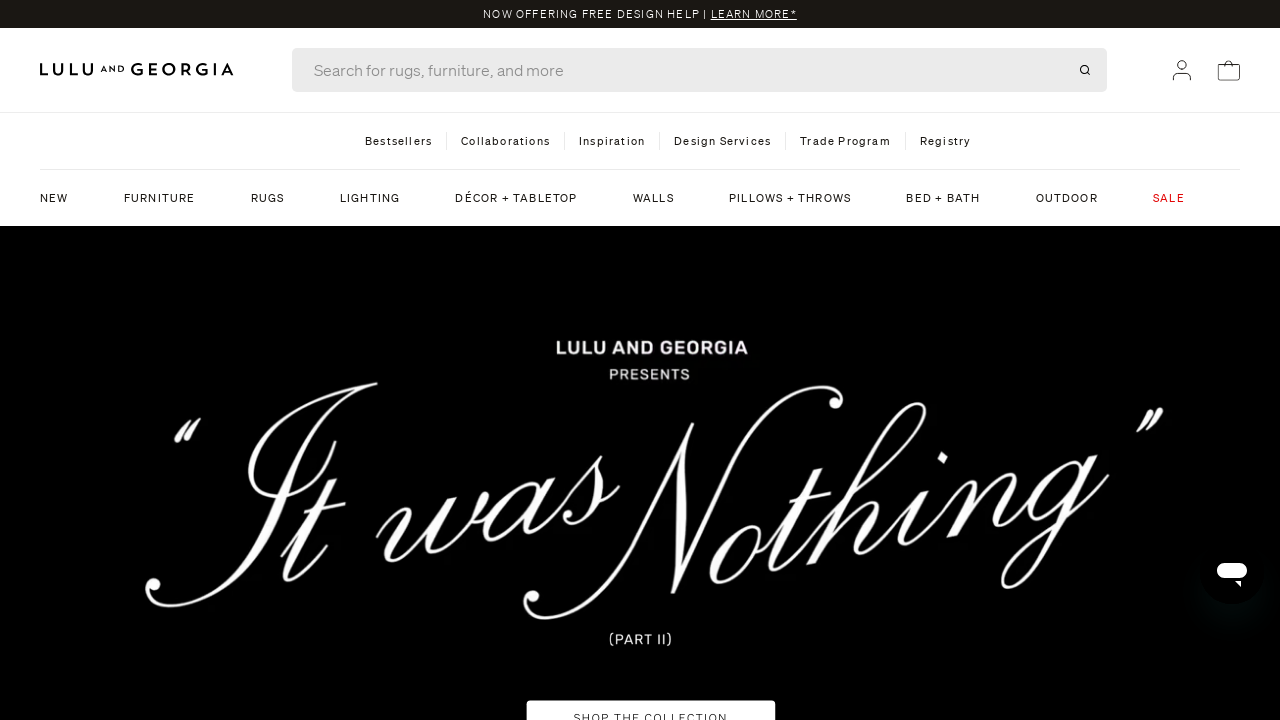

Navigated to Wayfair homepage
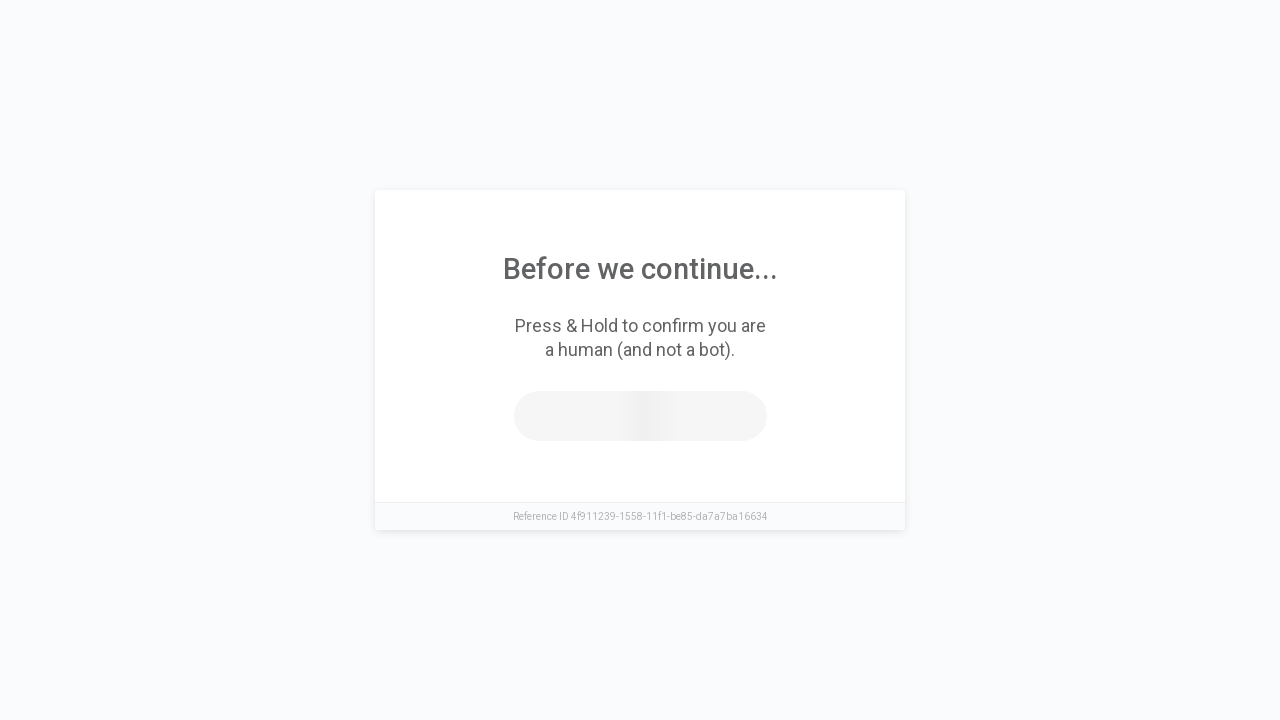

Wayfair homepage loaded (domcontentloaded)
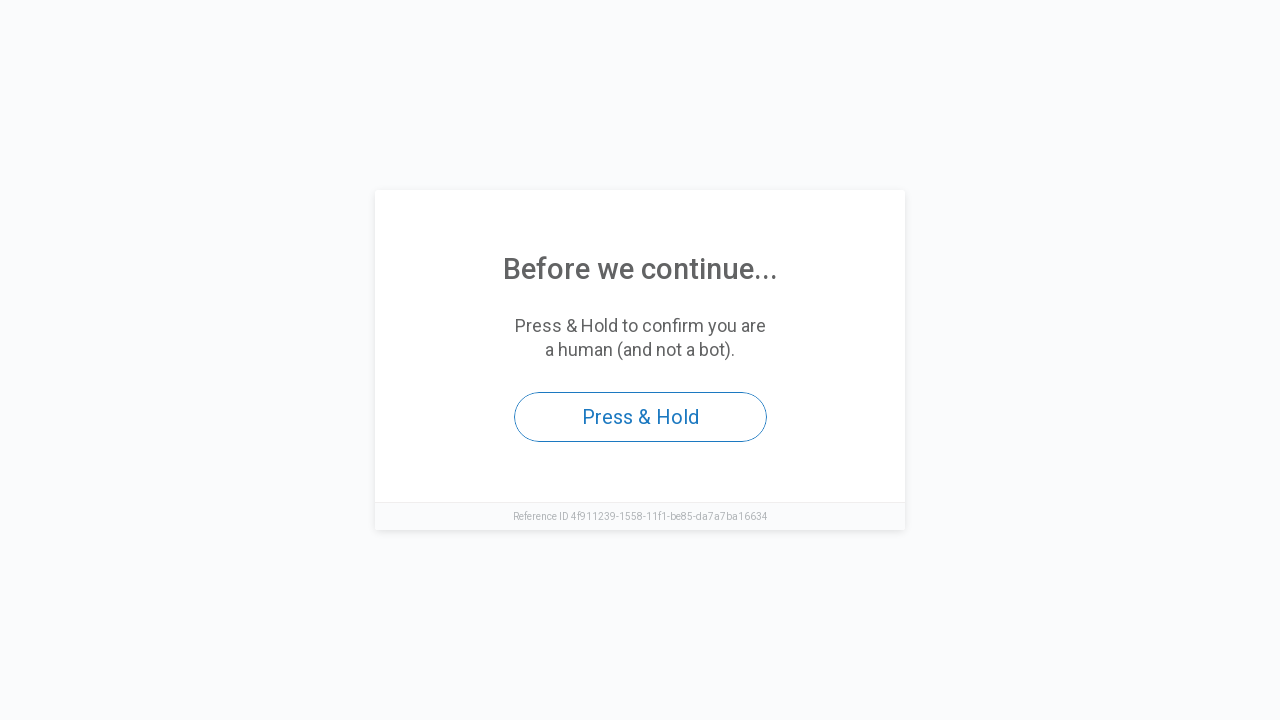

Navigated to Walmart homepage
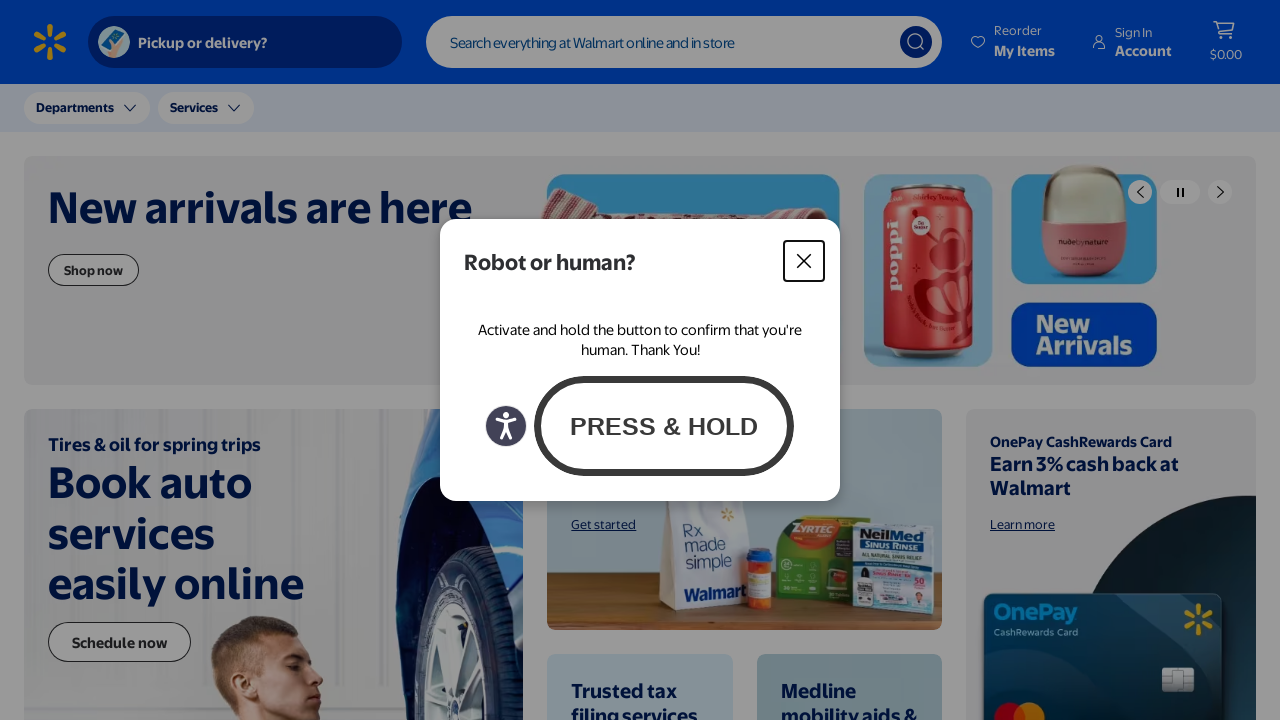

Walmart homepage loaded (domcontentloaded)
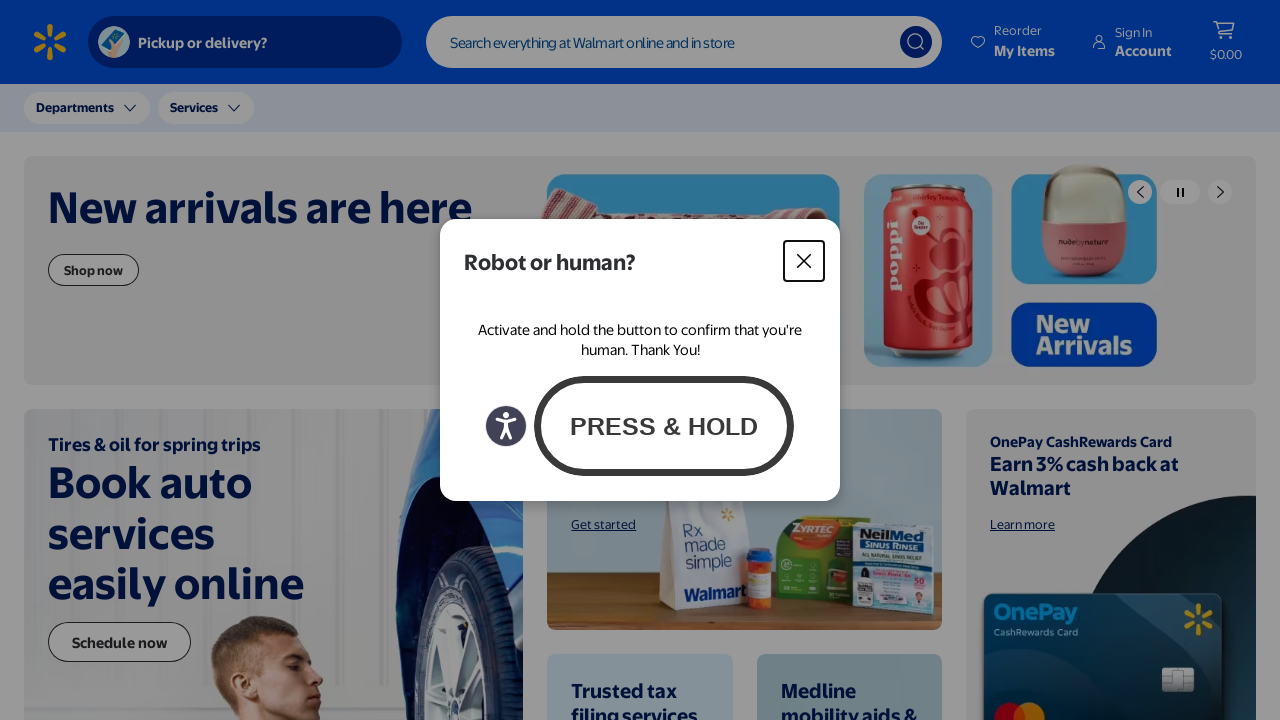

Navigated to West Elm homepage
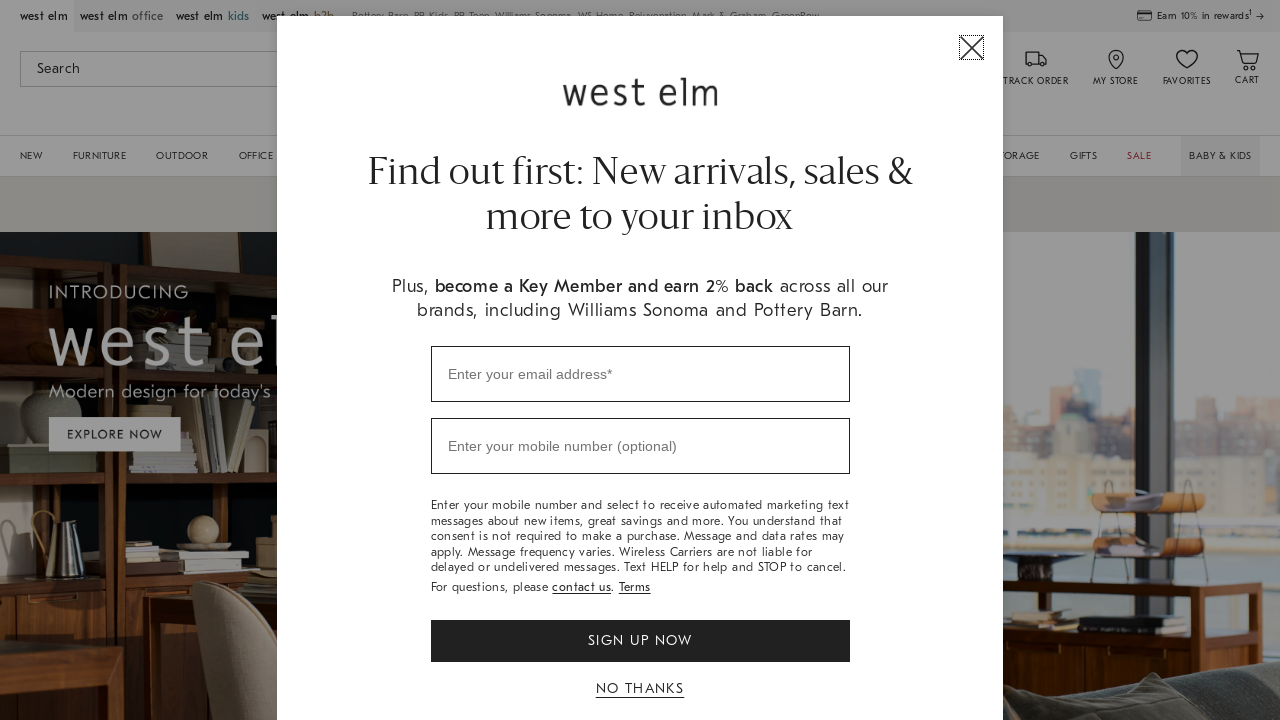

West Elm homepage loaded (domcontentloaded)
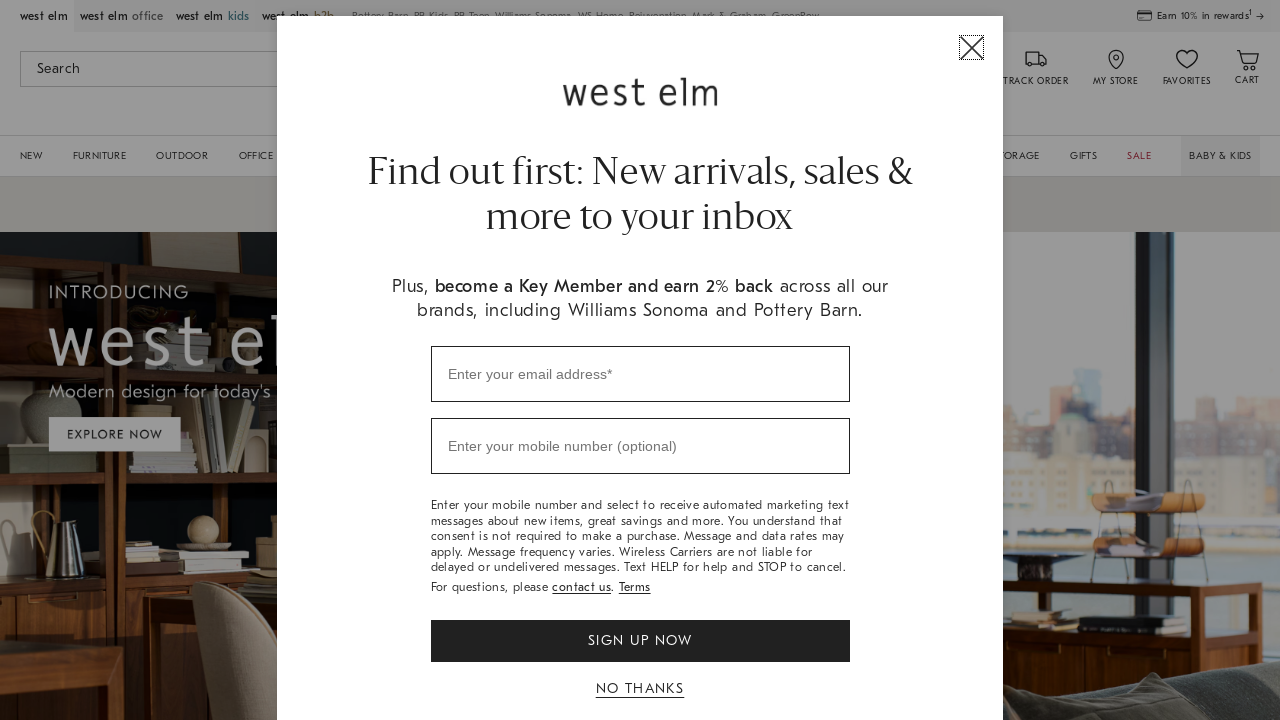

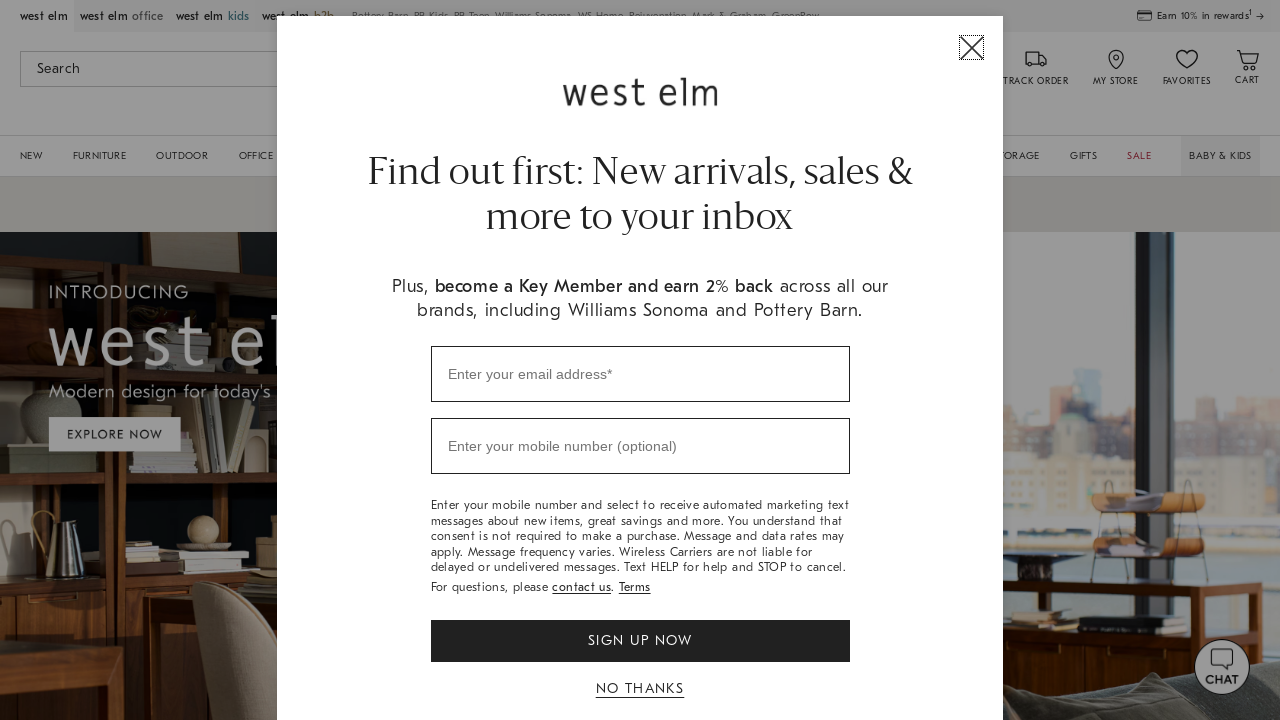